Demonstrates browser management features by navigating to Trendyol, clearing cookies, adding a custom cookie, and retrieving cookie information.

Starting URL: https://www.trendyol.com/

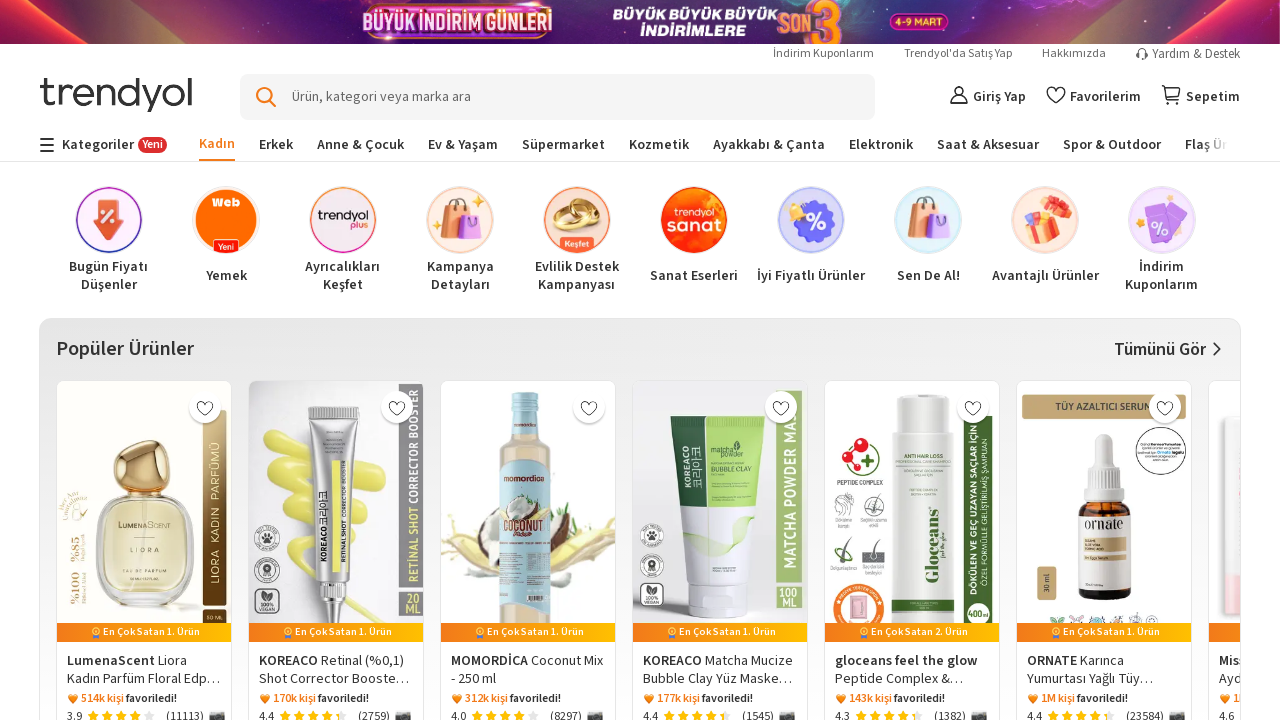

Cleared all cookies from context
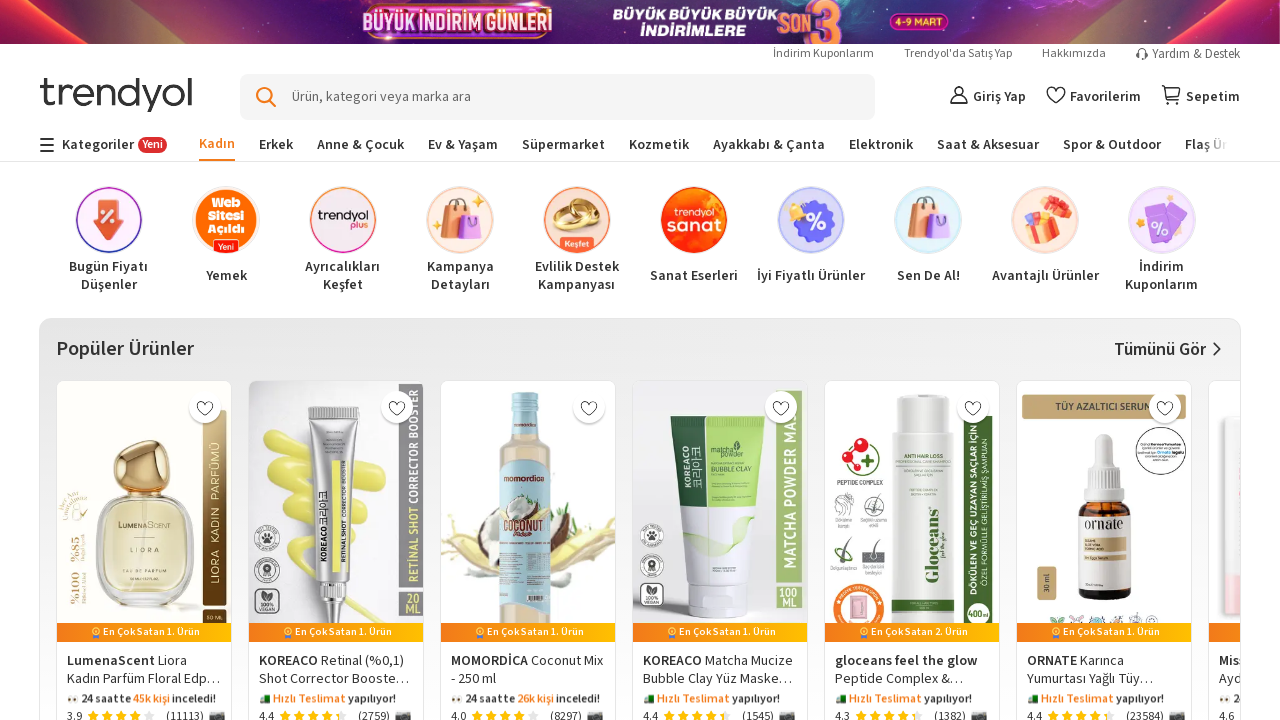

Waited for page to reach domcontentloaded state
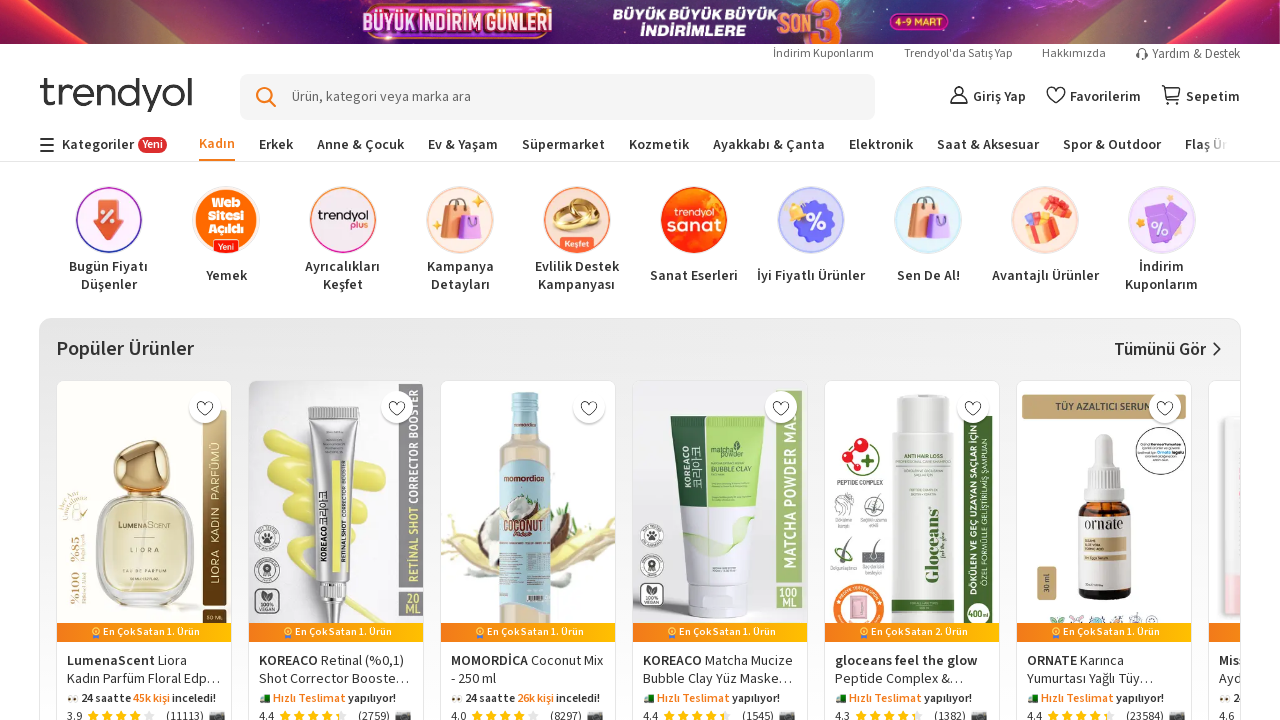

Added custom cookie with name 'cookieName' to Trendyol domain
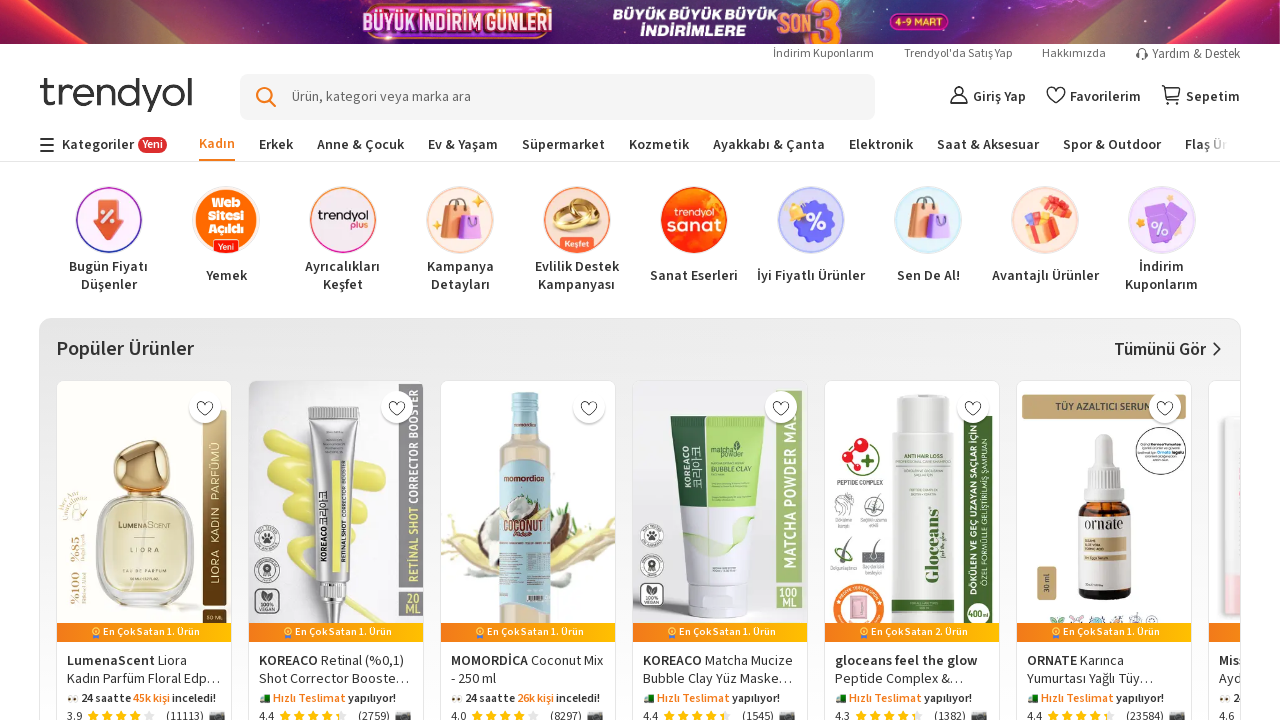

Retrieved cookies from context - Total cookies: 1, 'cookieName' exists: True
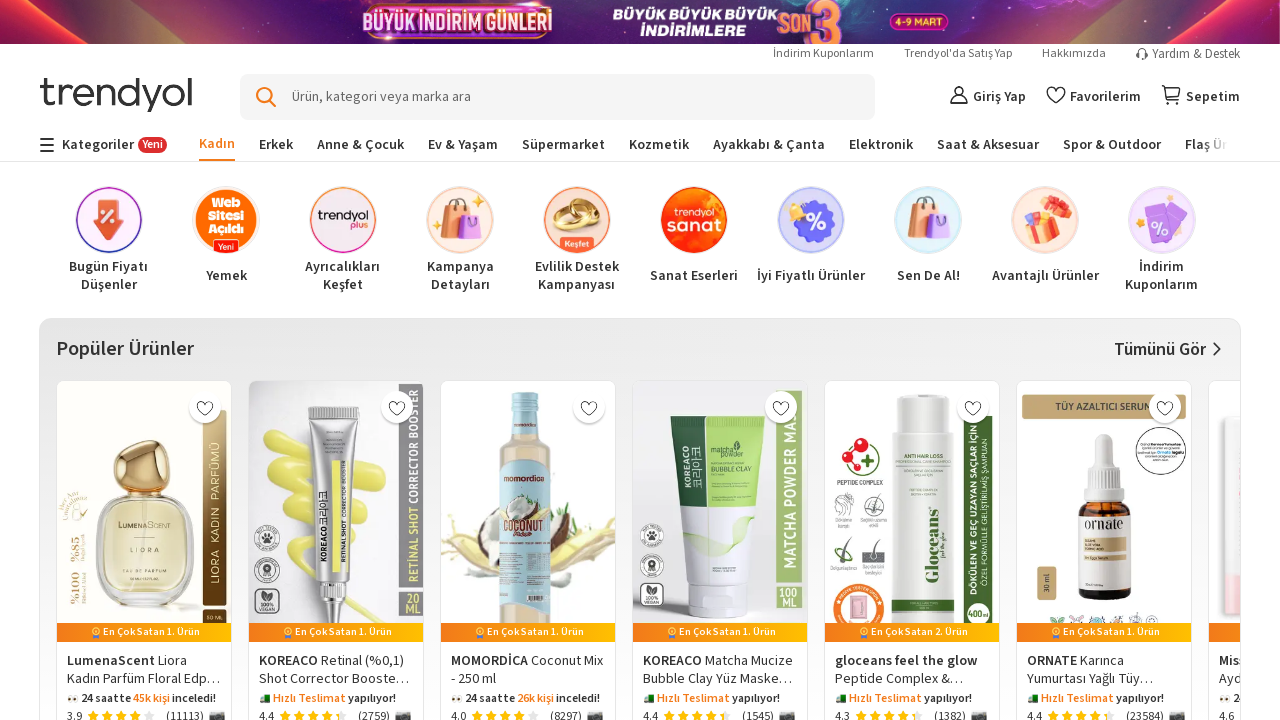

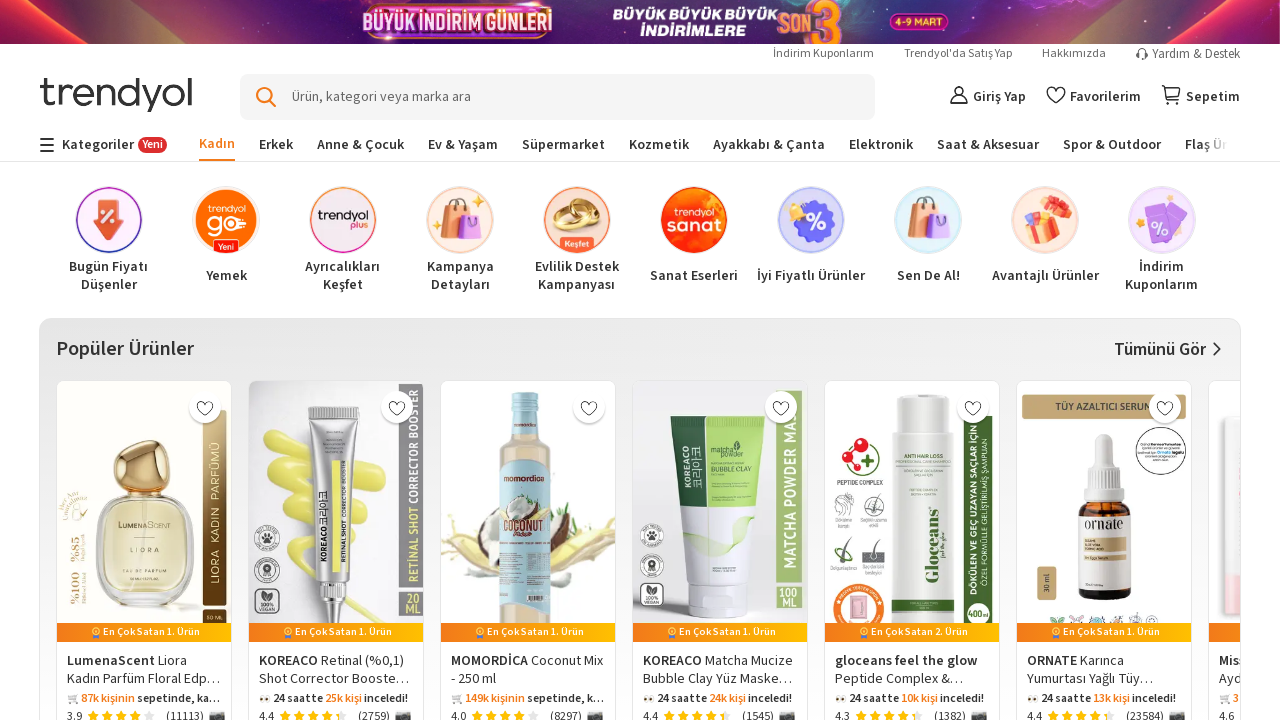